Tests calendar date picker functionality by navigating through decades to select a specific year (1997), then selecting a month and day from the calendar widget.

Starting URL: https://rahulshettyacademy.com/seleniumPractise/#/offers

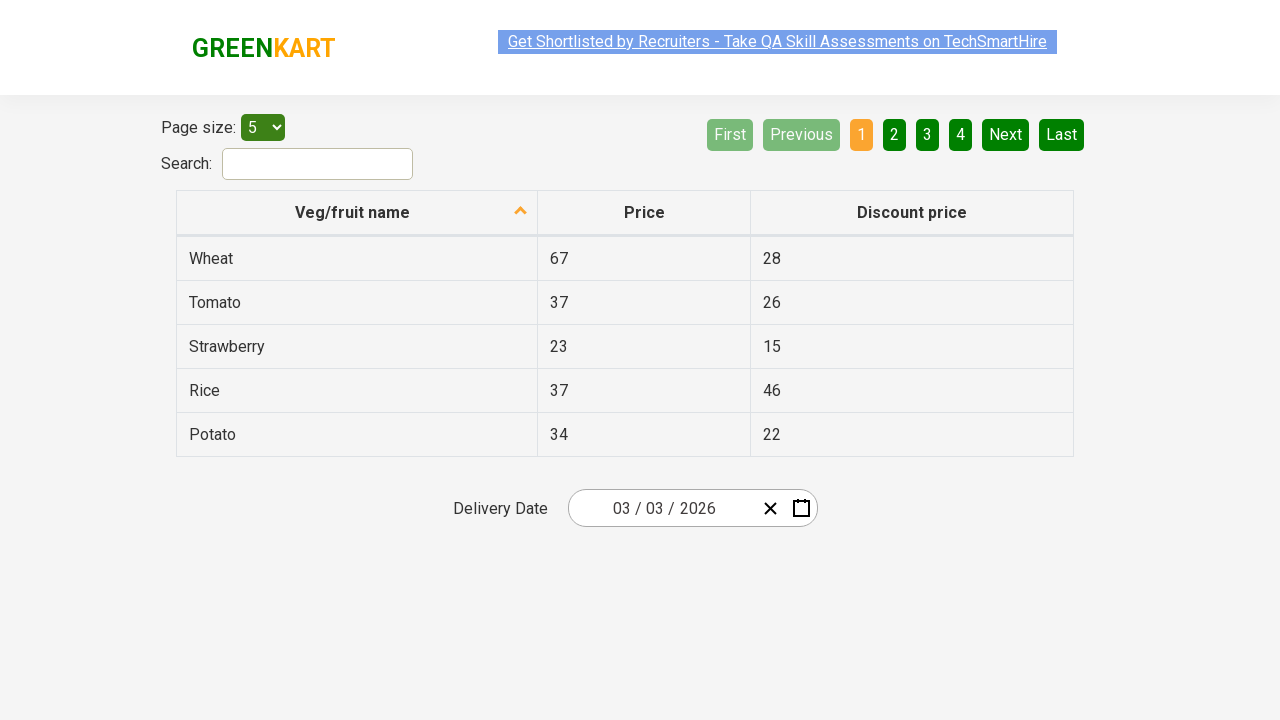

Opened calendar widget by clicking calendar button at (801, 508) on button[class*='react-date-picker__calendar-button']
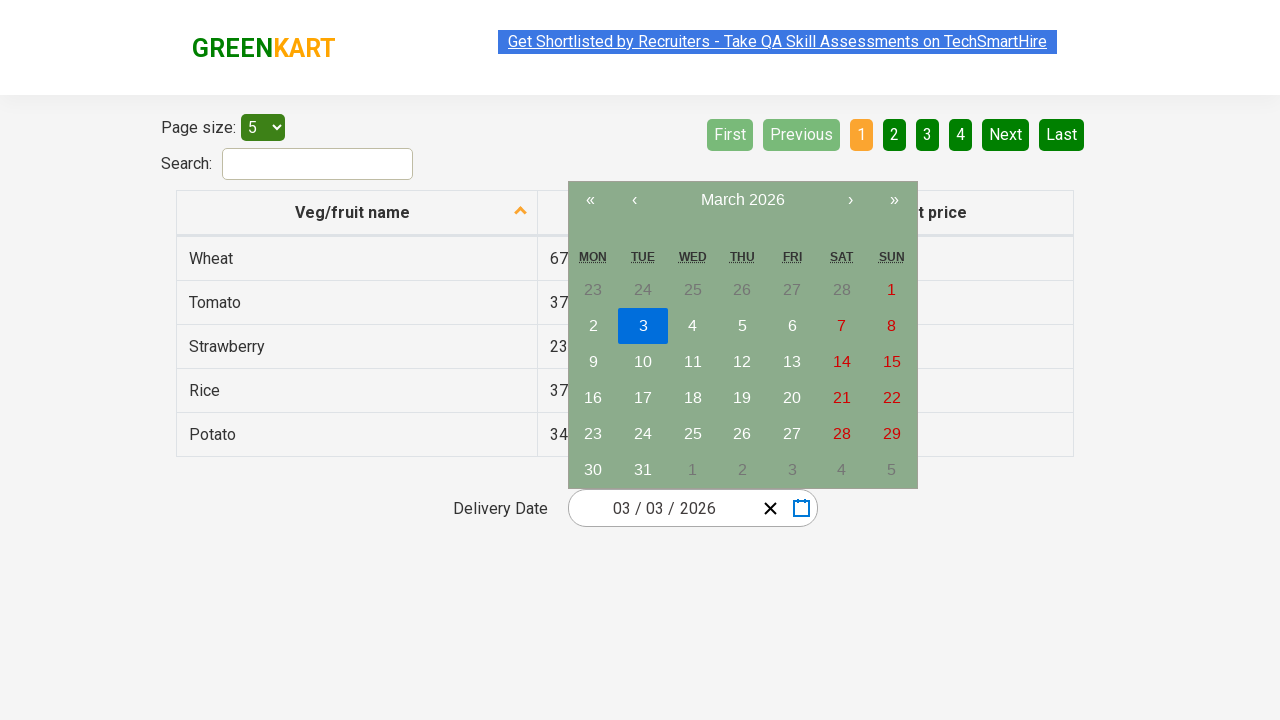

Switched to year view by clicking navigation label at (742, 200) on span[class*='react-calendar__navigation__label__labelText']
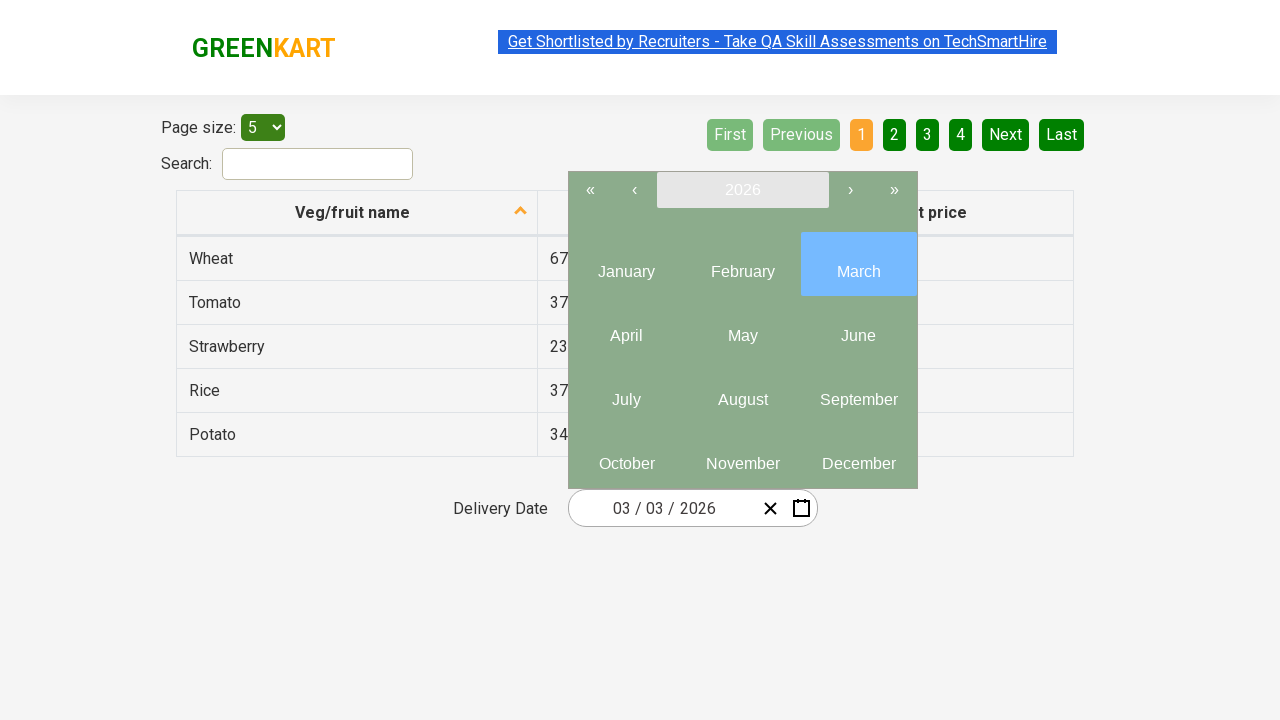

Switched to decade view by clicking navigation label button at (742, 190) on button[class='react-calendar__navigation__label']
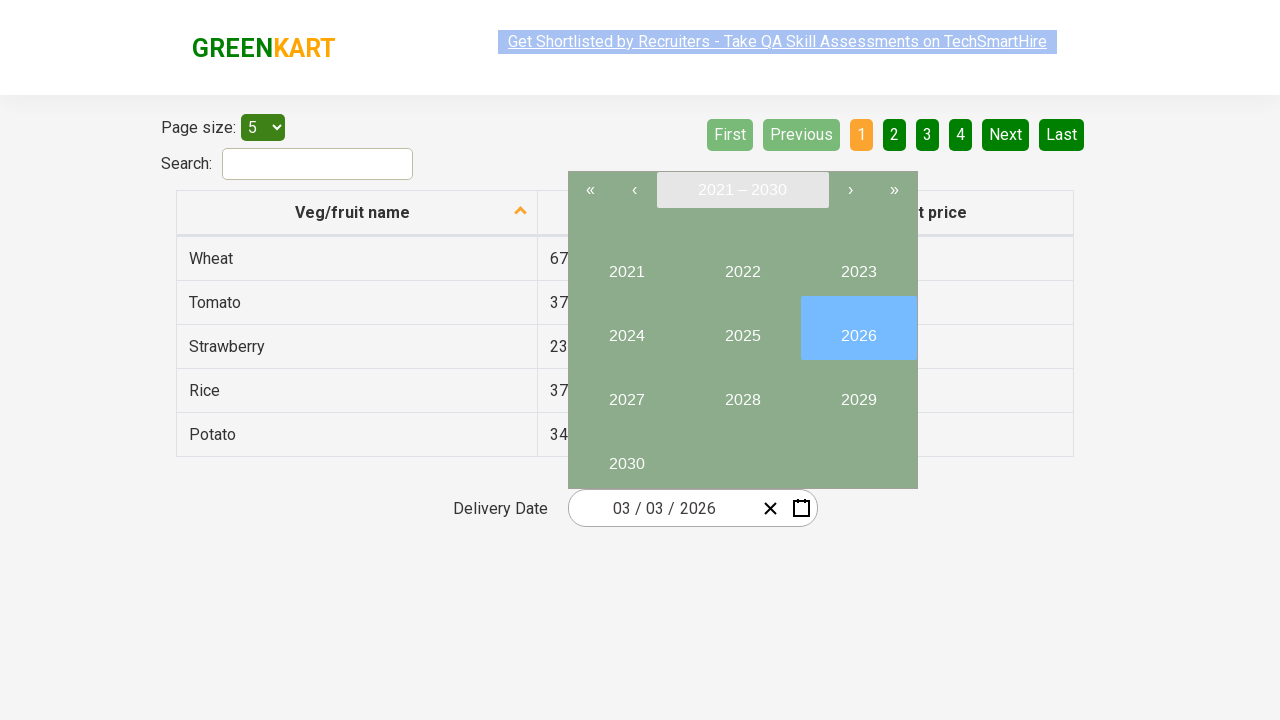

Waited 1 second to allow decade view to load
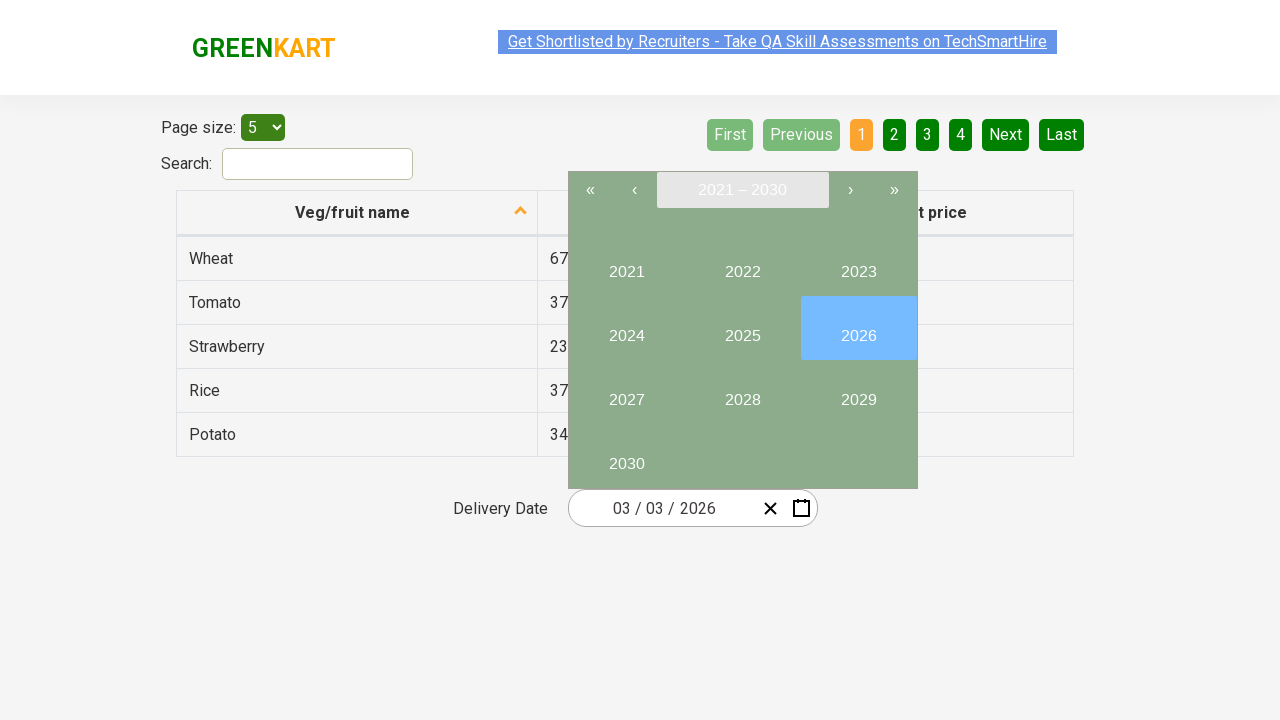

Retrieved year text from decade grid: 2027
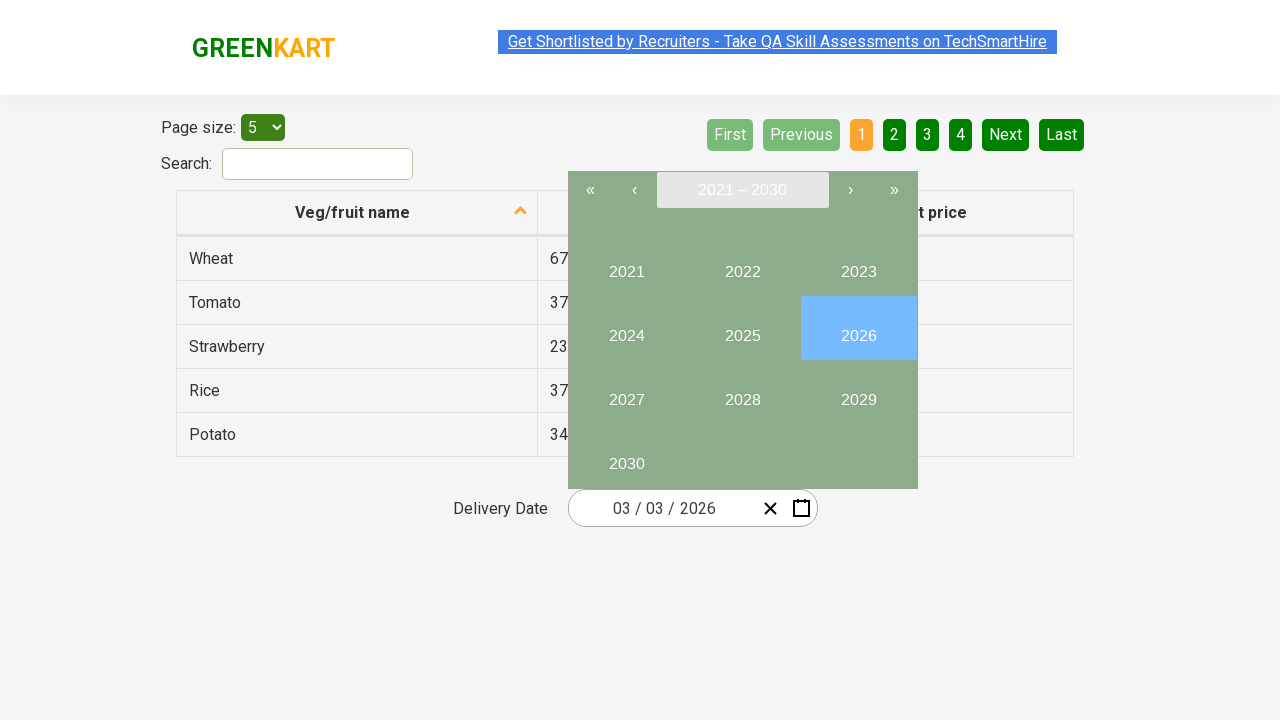

Year 2027 does not match target 1997, navigated to previous decade at (634, 190) on xpath=//button[contains(@class,'react-calendar__navigation__arrow react-calendar
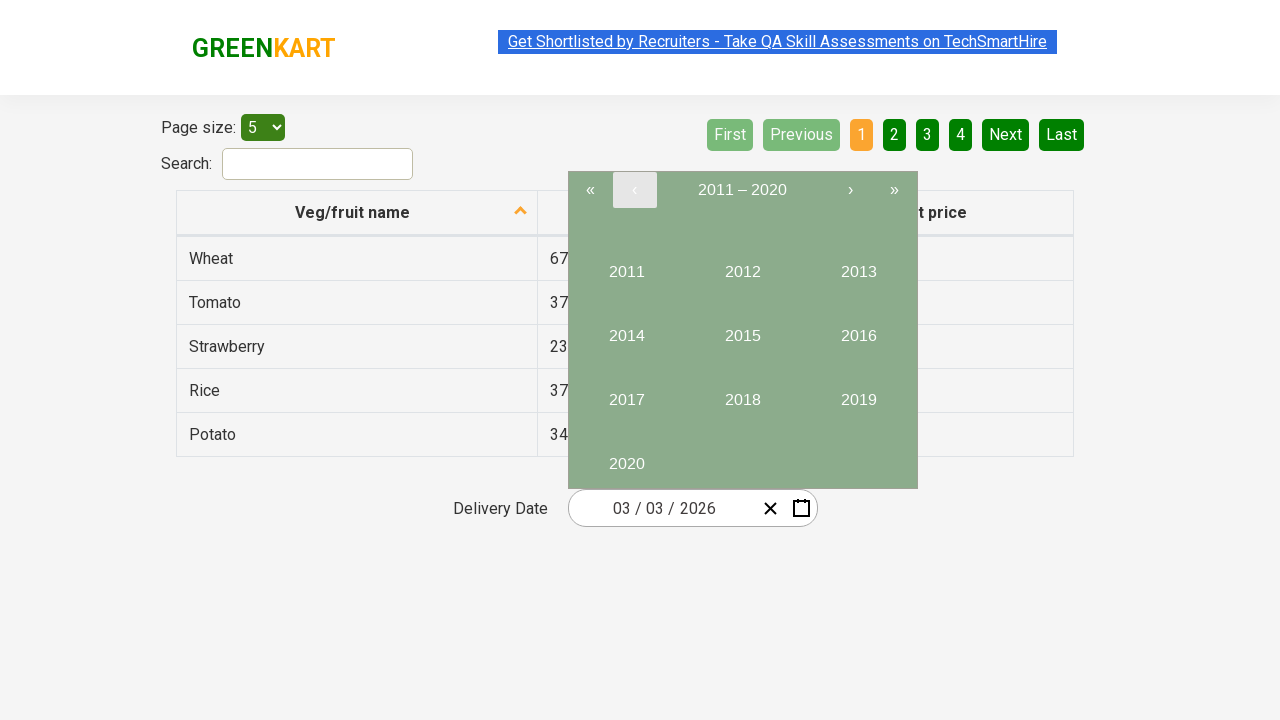

Waited 1 second to allow decade view to load
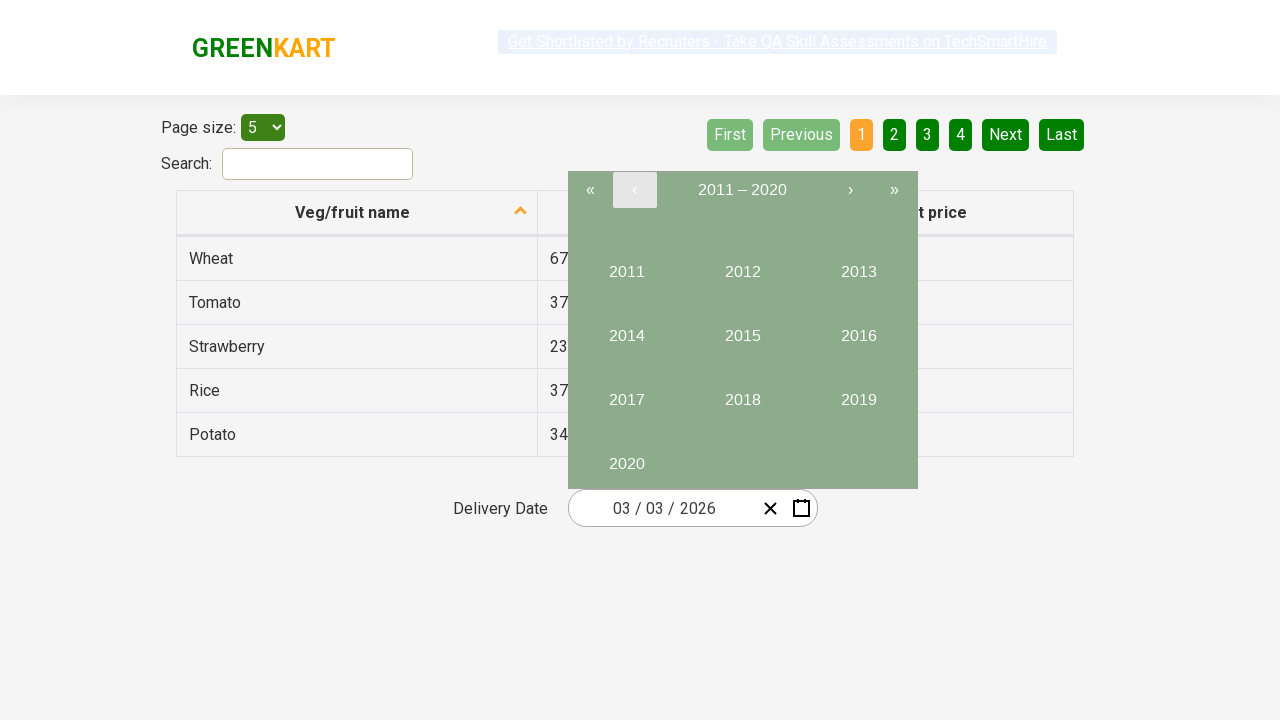

Retrieved year text from decade grid: 2017
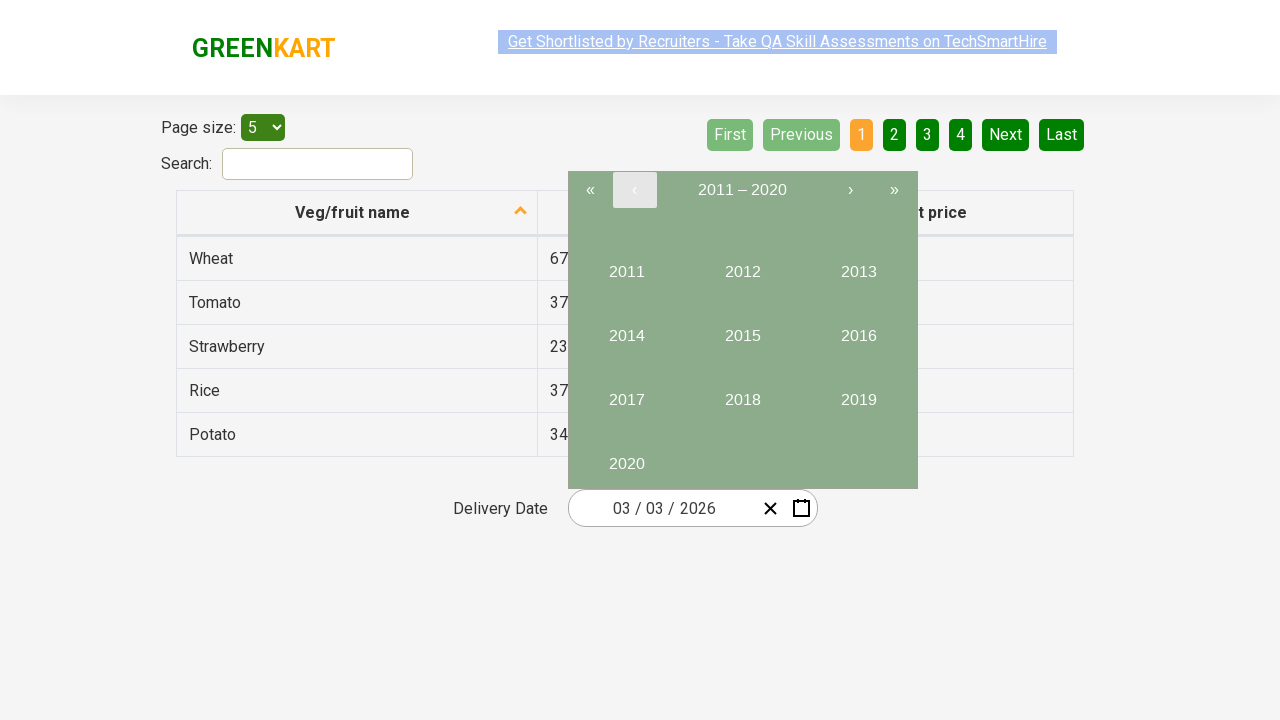

Year 2017 does not match target 1997, navigated to previous decade at (634, 190) on xpath=//button[contains(@class,'react-calendar__navigation__arrow react-calendar
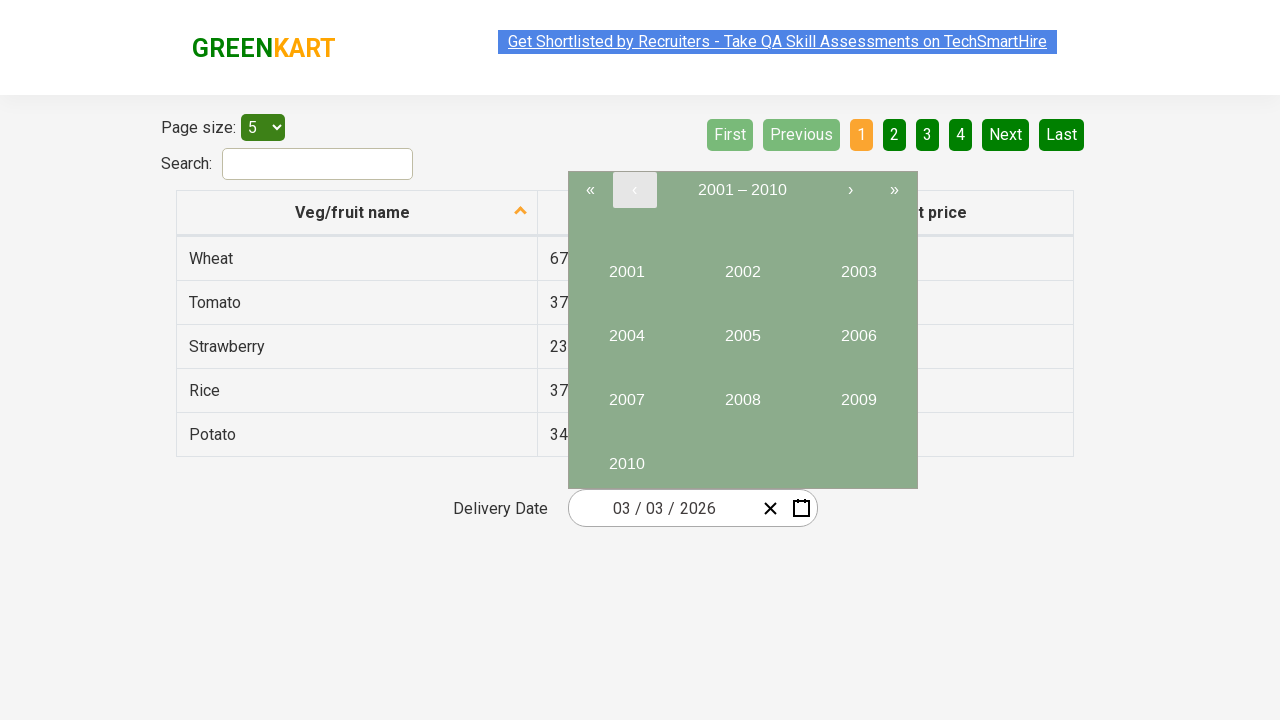

Waited 1 second to allow decade view to load
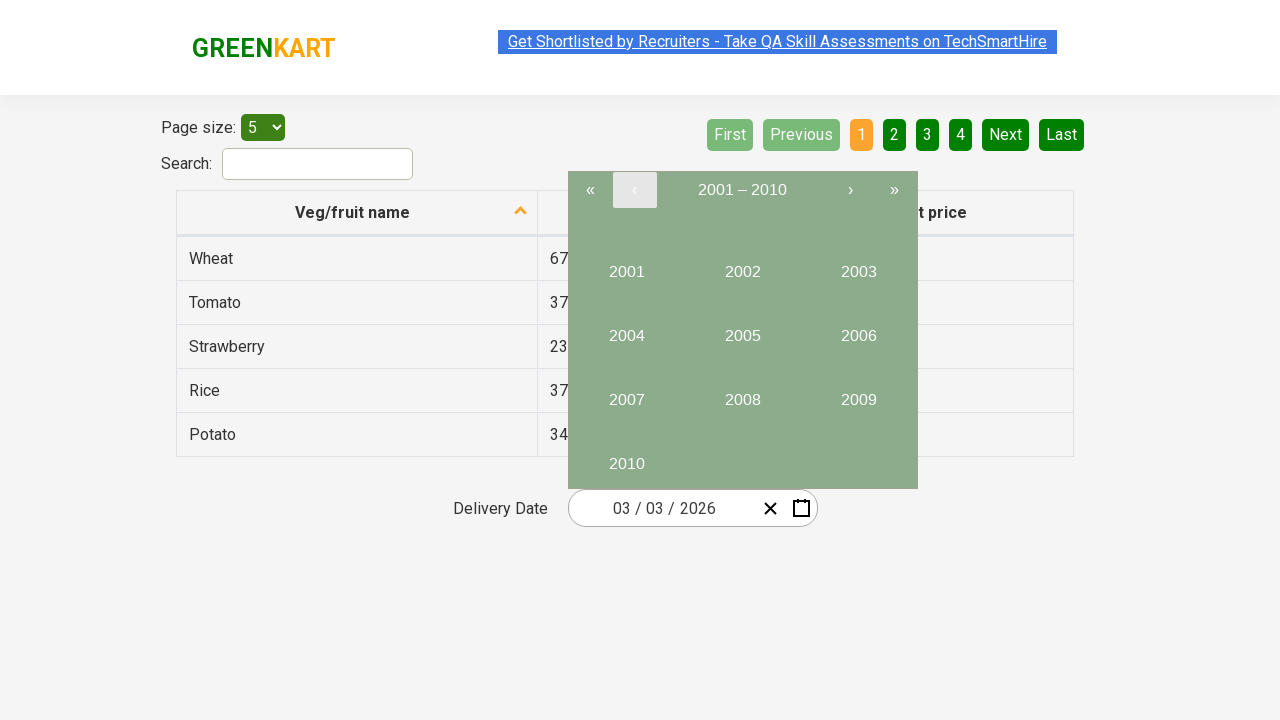

Retrieved year text from decade grid: 2007
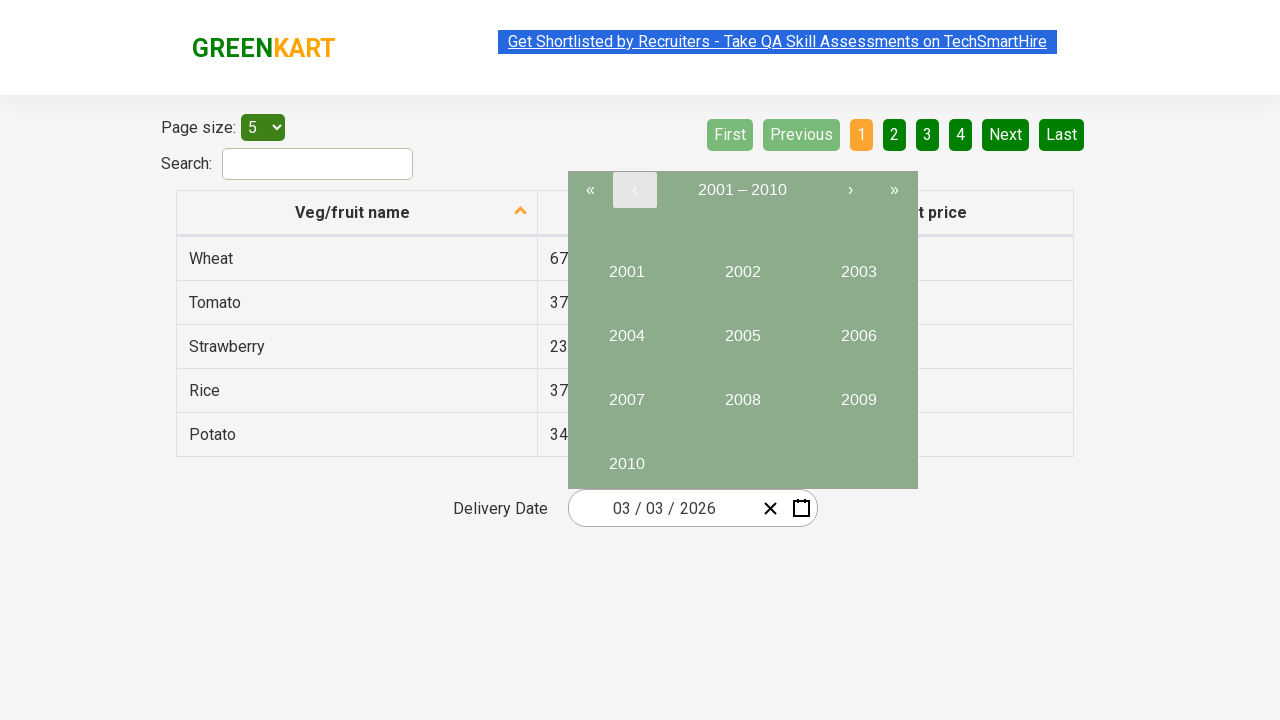

Year 2007 does not match target 1997, navigated to previous decade at (634, 190) on xpath=//button[contains(@class,'react-calendar__navigation__arrow react-calendar
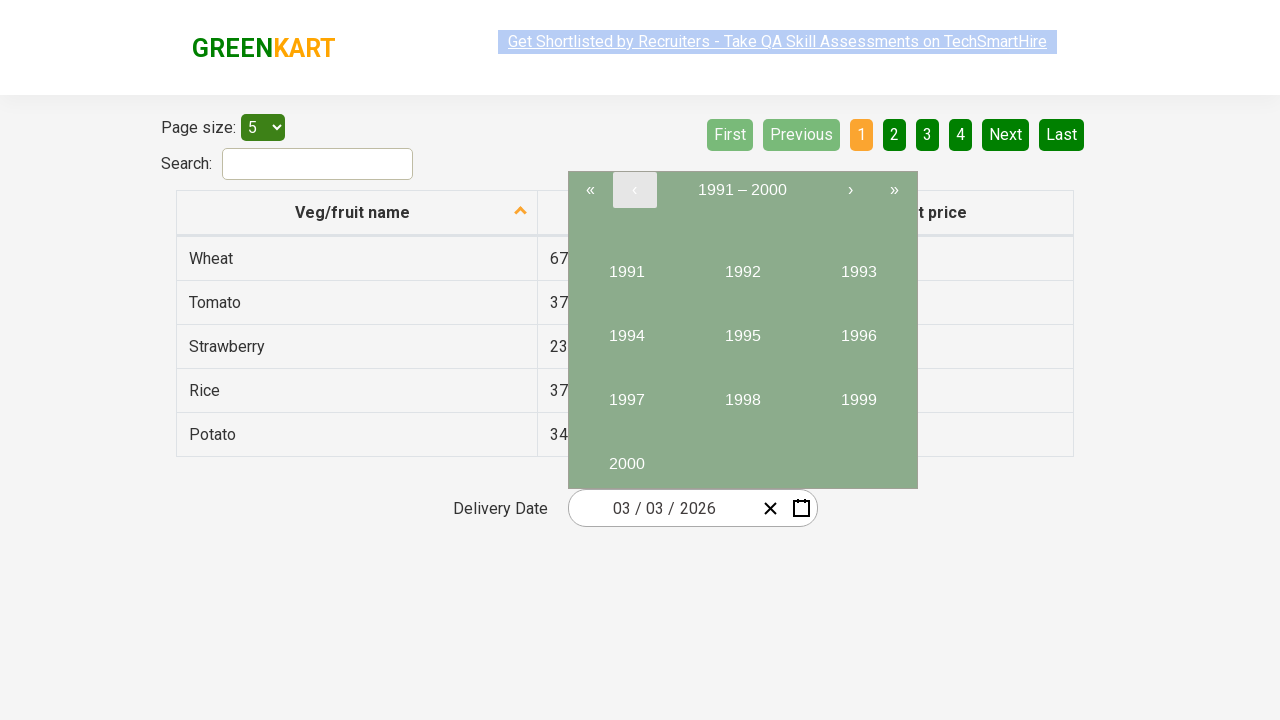

Waited 1 second to allow decade view to load
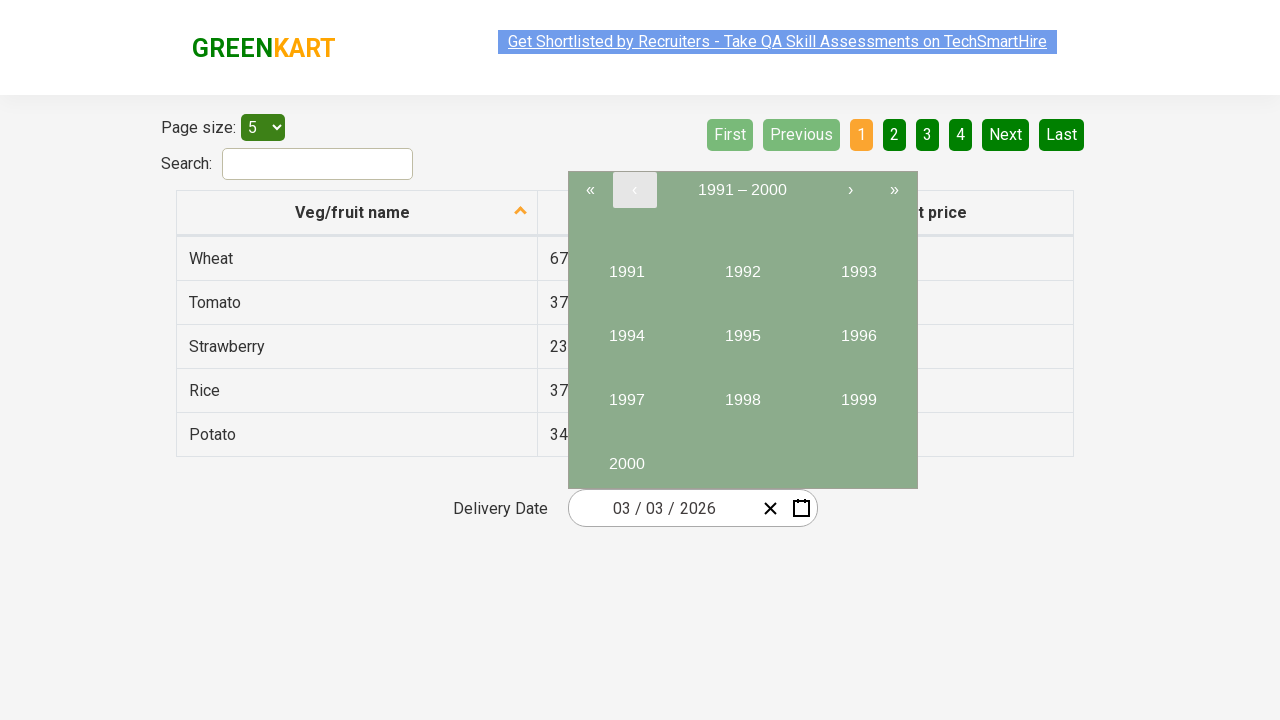

Retrieved year text from decade grid: 1997
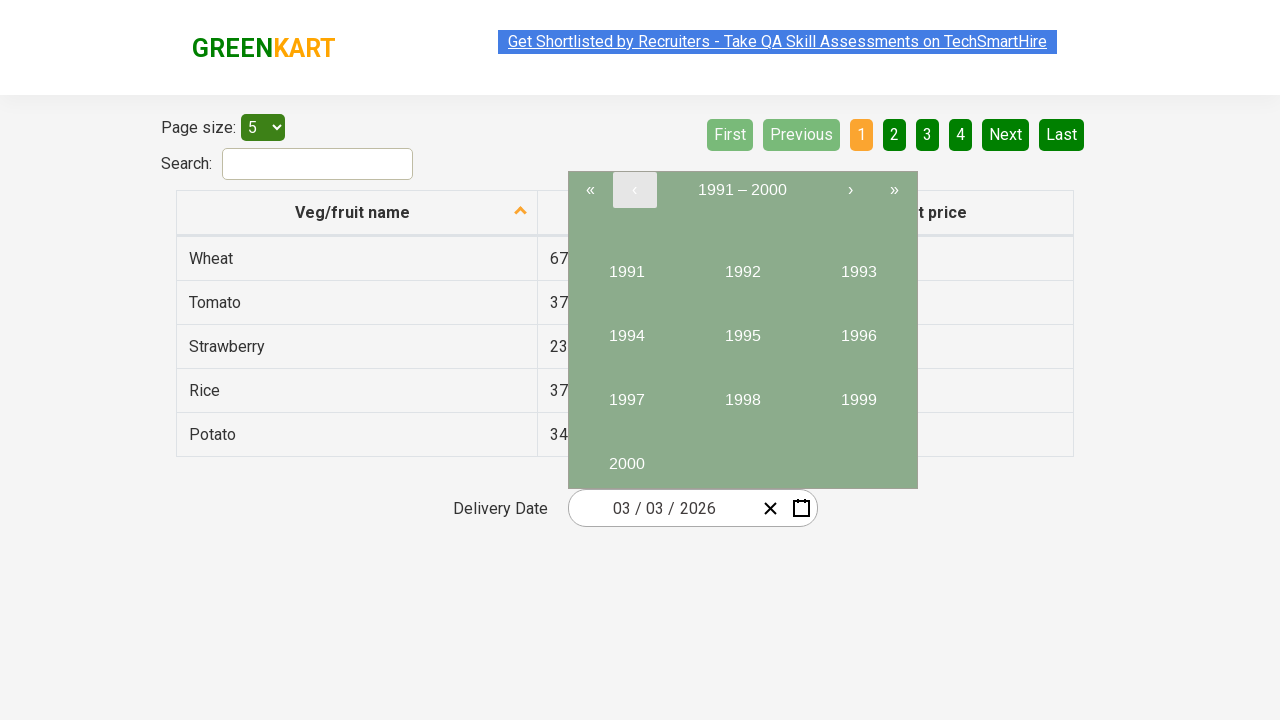

Found and clicked target year 1997 at (626, 392) on xpath=//button[contains(@class,'react-calendar__tile')][7]
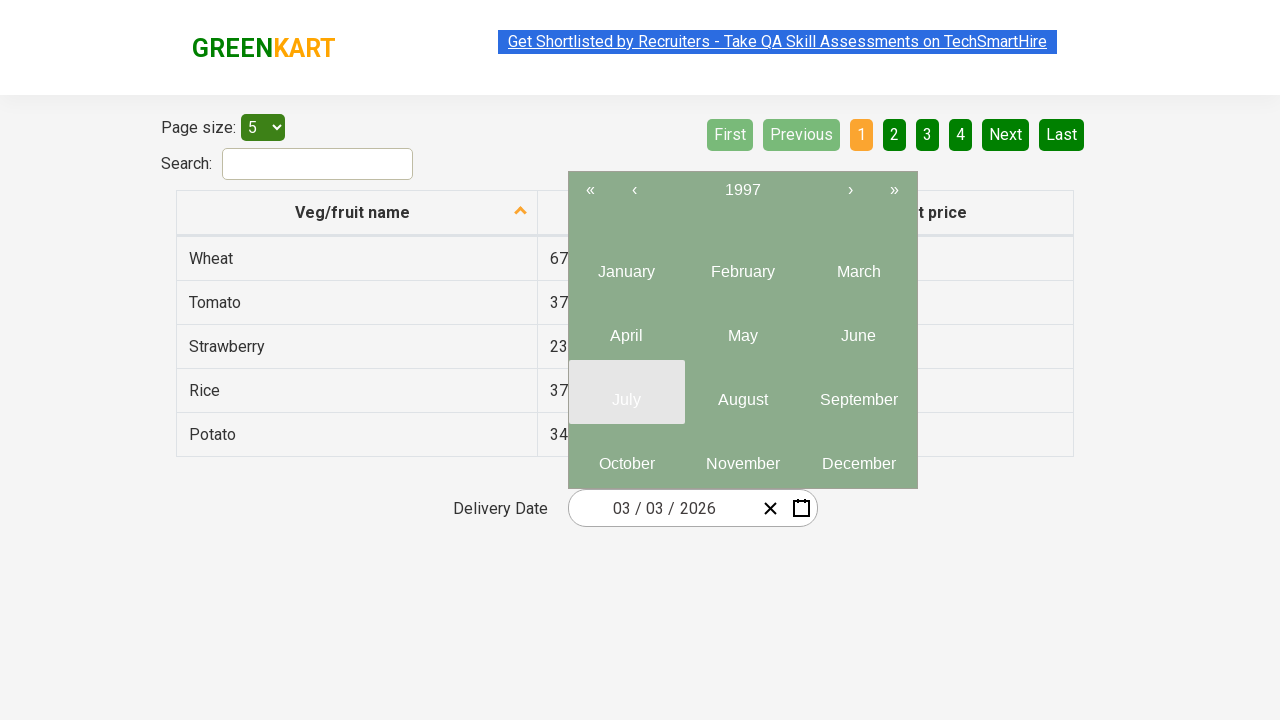

Selected February (month index 2) from month view at (742, 264) on xpath=//button[@class='react-calendar__tile react-calendar__year-view__months__m
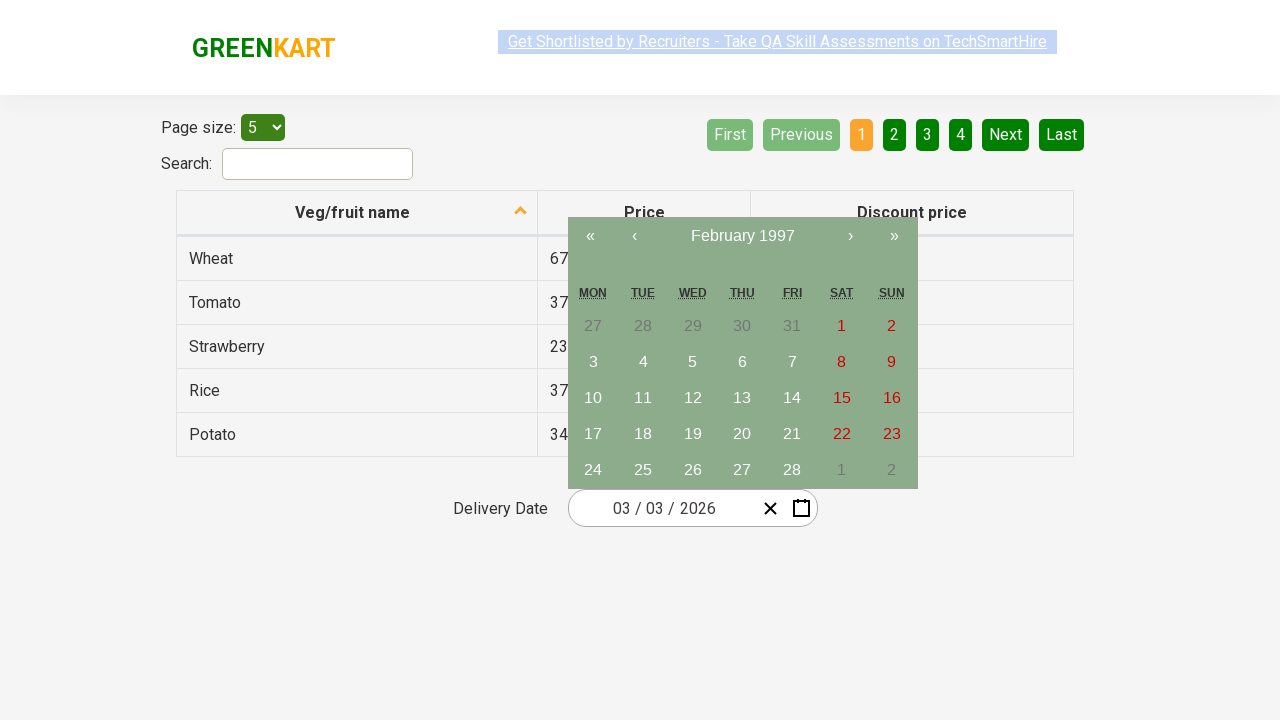

Waited 1 second for calendar to update after month selection
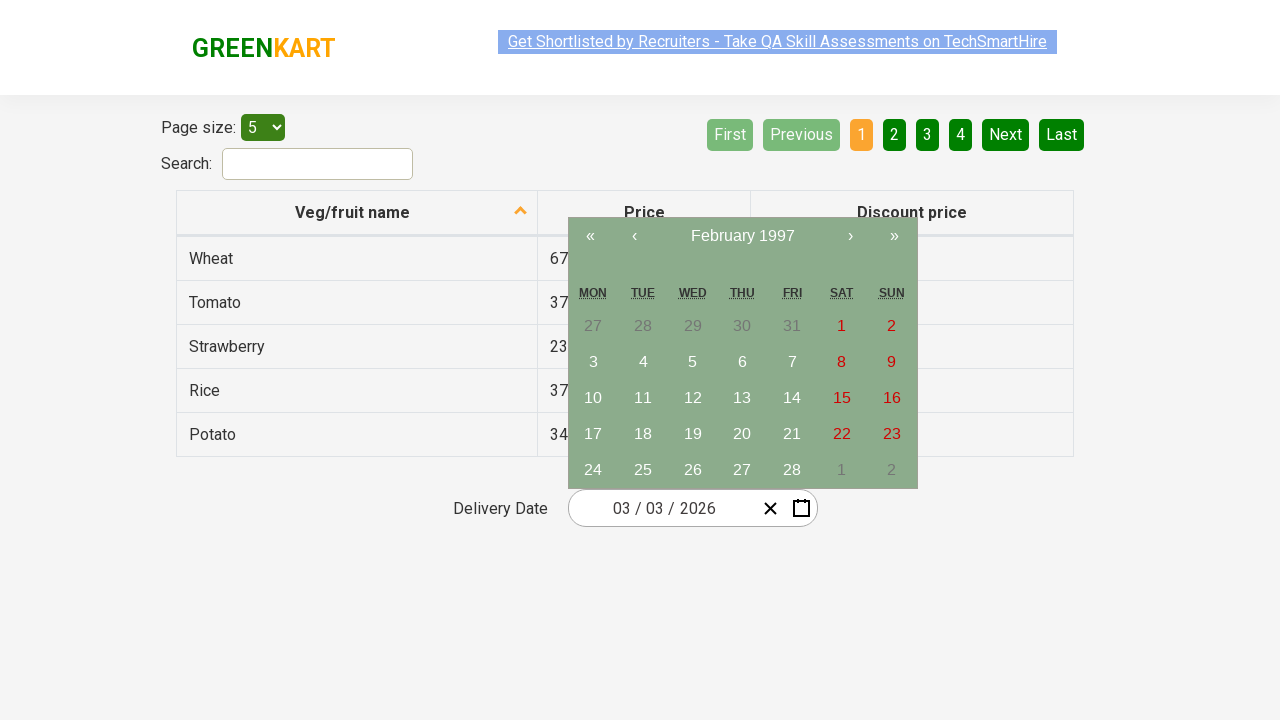

Selected the 7th day from the calendar at (892, 326) on xpath=//button[contains(@class,'react-calendar__tile react-calendar')][7]
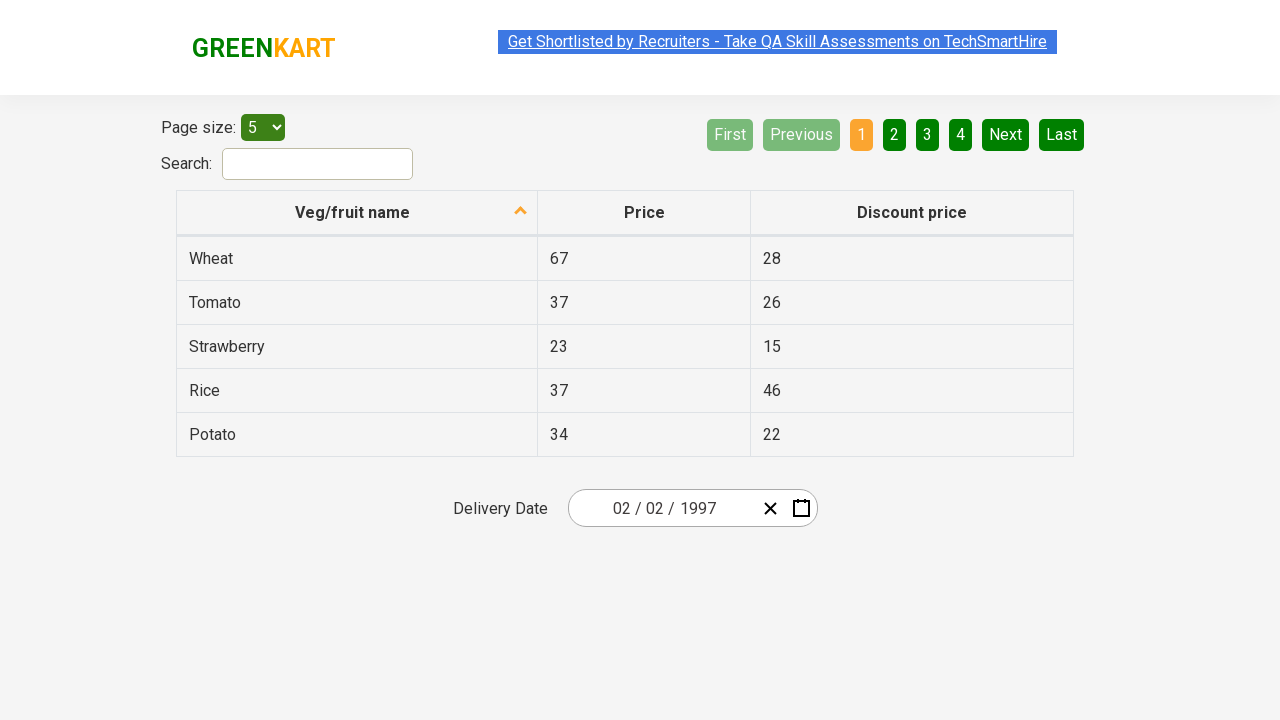

Retrieved year input value: 1997
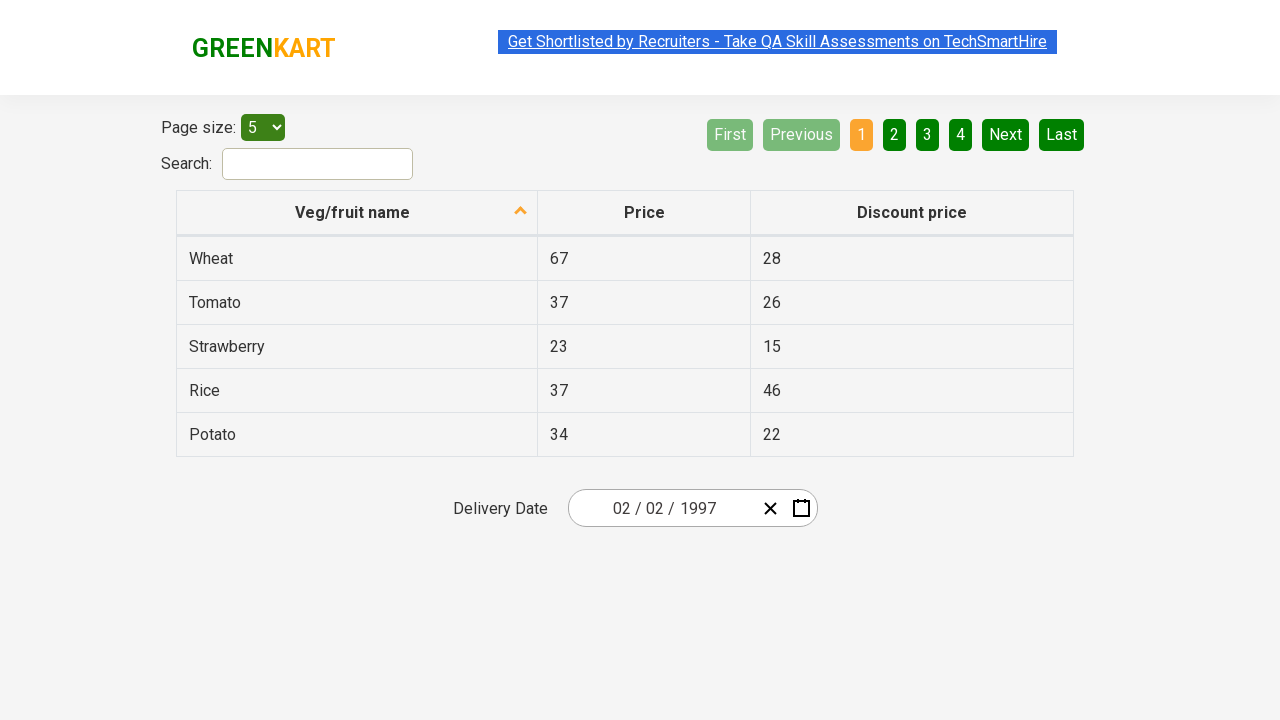

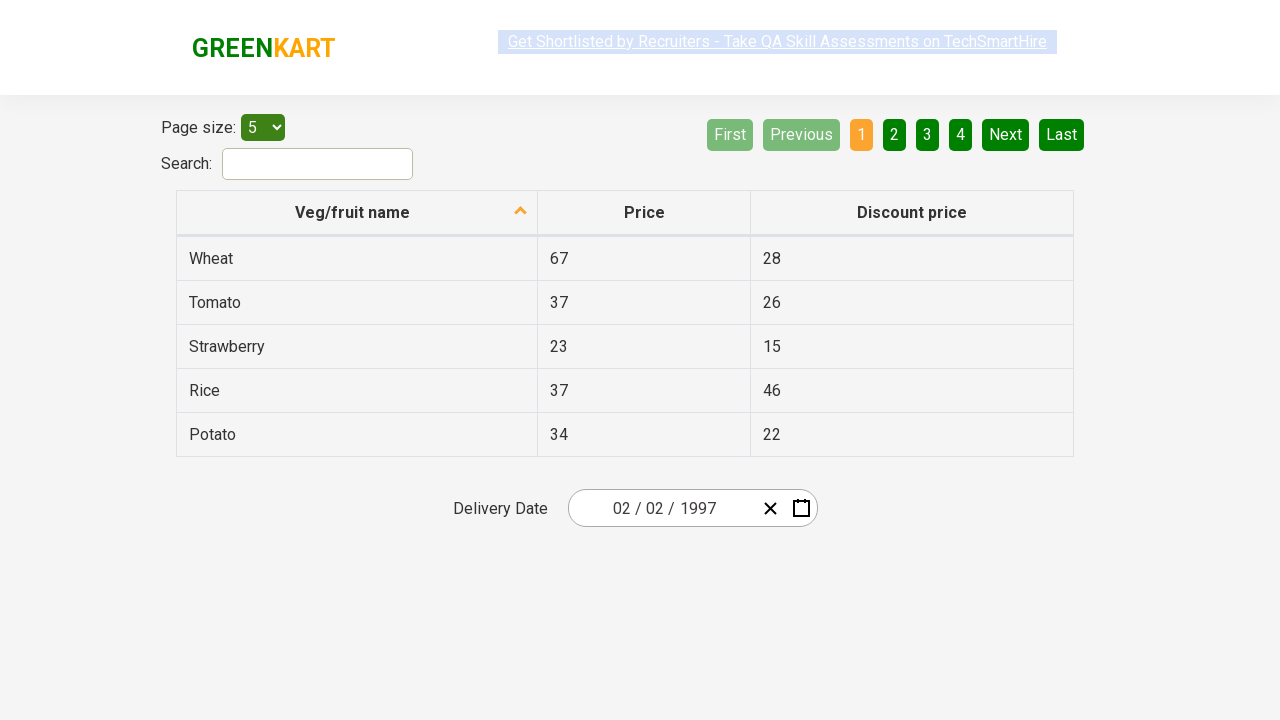